Tests form input by finding an element by ID and entering text into the username field

Starting URL: https://demoqa.com/text-box

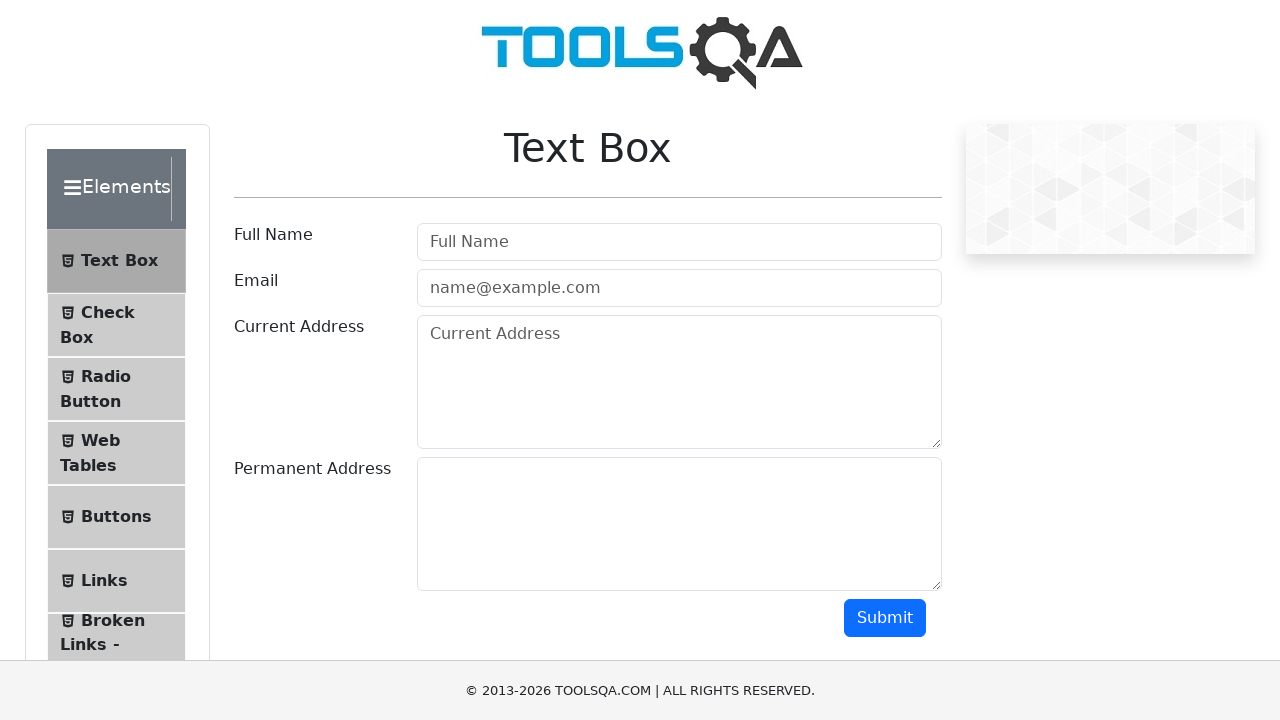

Filled username field with 'John Doe' on #userName
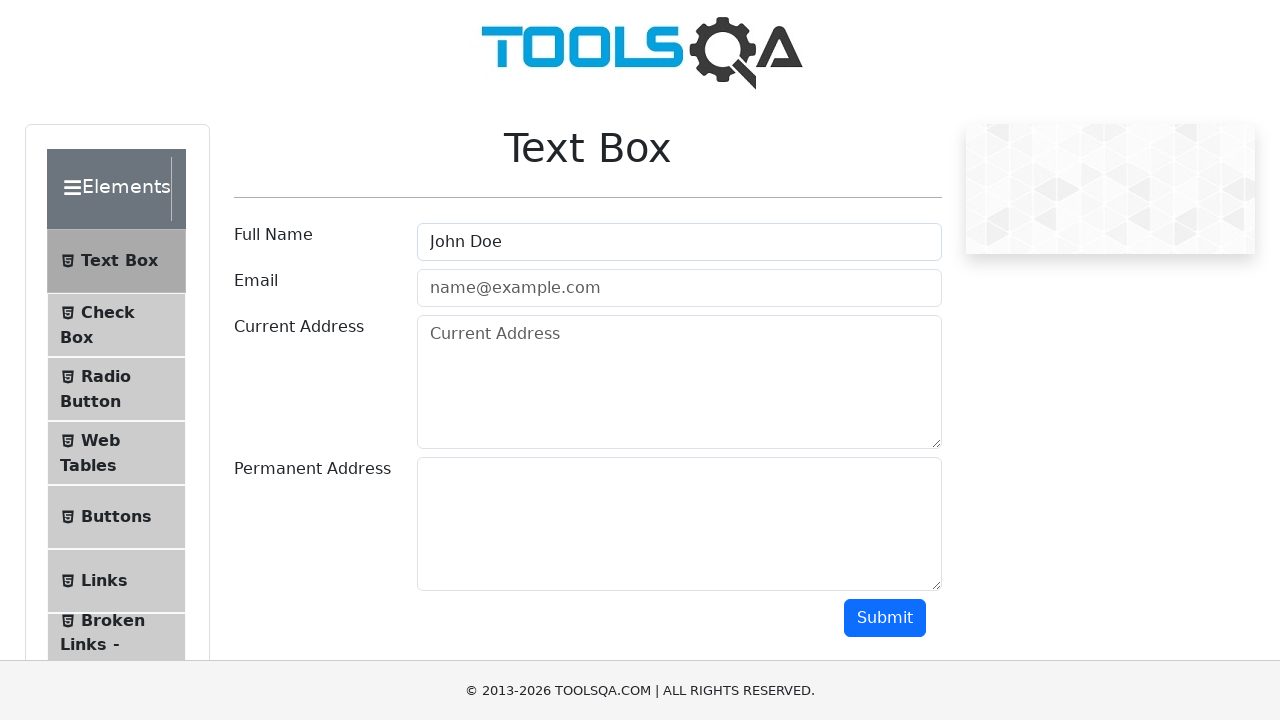

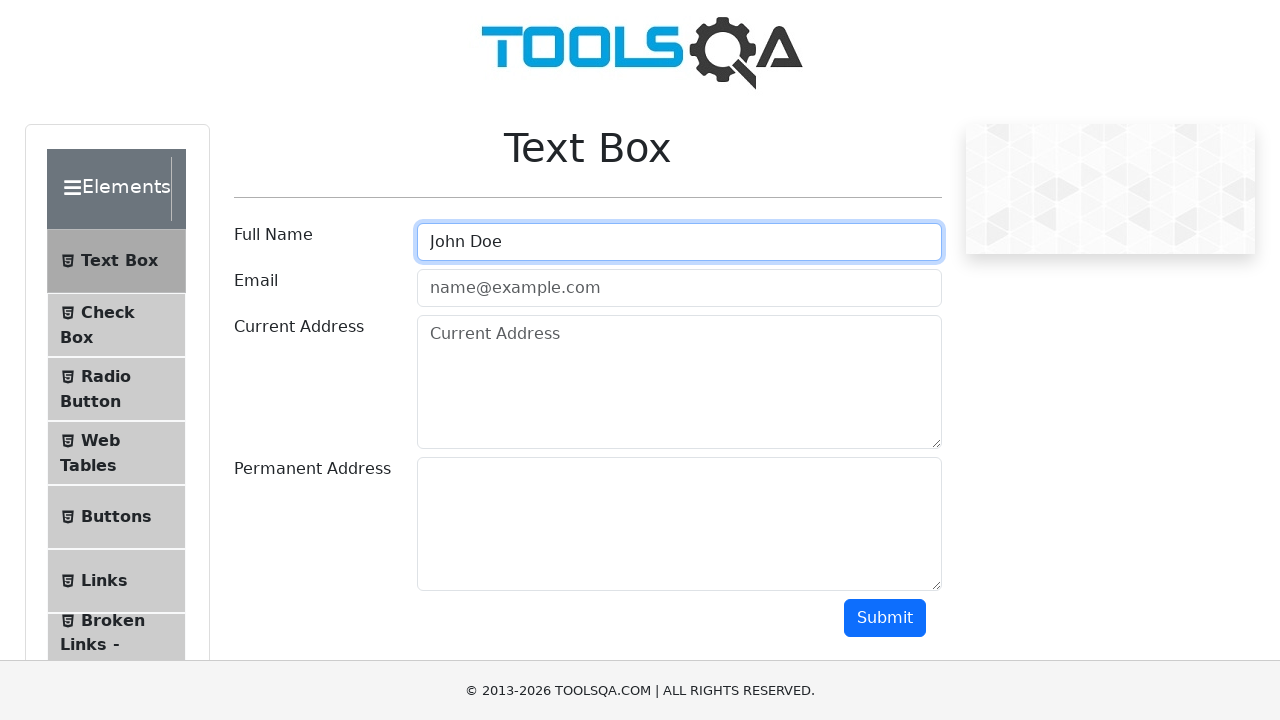